Solves a math puzzle by extracting a value from an image element's attribute, calculating the logarithm of the absolute value of 12*sin(x), filling in the answer, selecting checkbox and radio button options, and submitting the form.

Starting URL: https://suninjuly.github.io/get_attribute.html

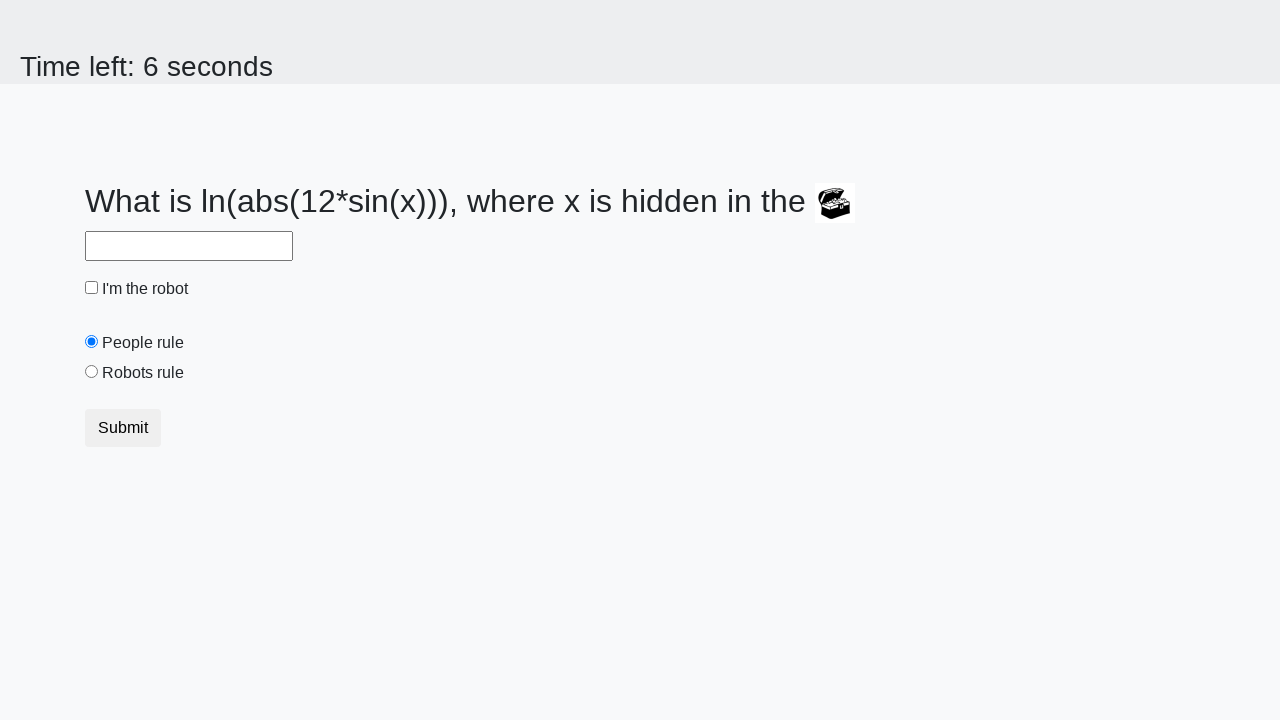

Located treasure image element
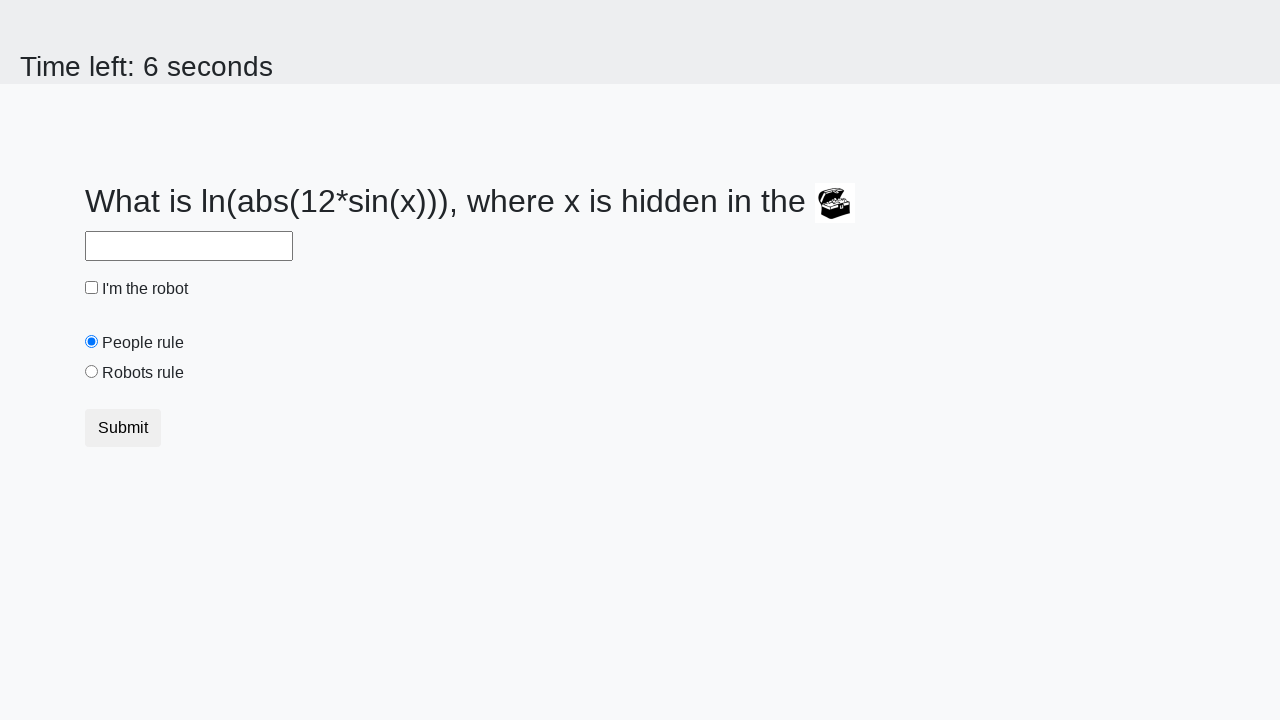

Extracted valuex attribute from image: 405
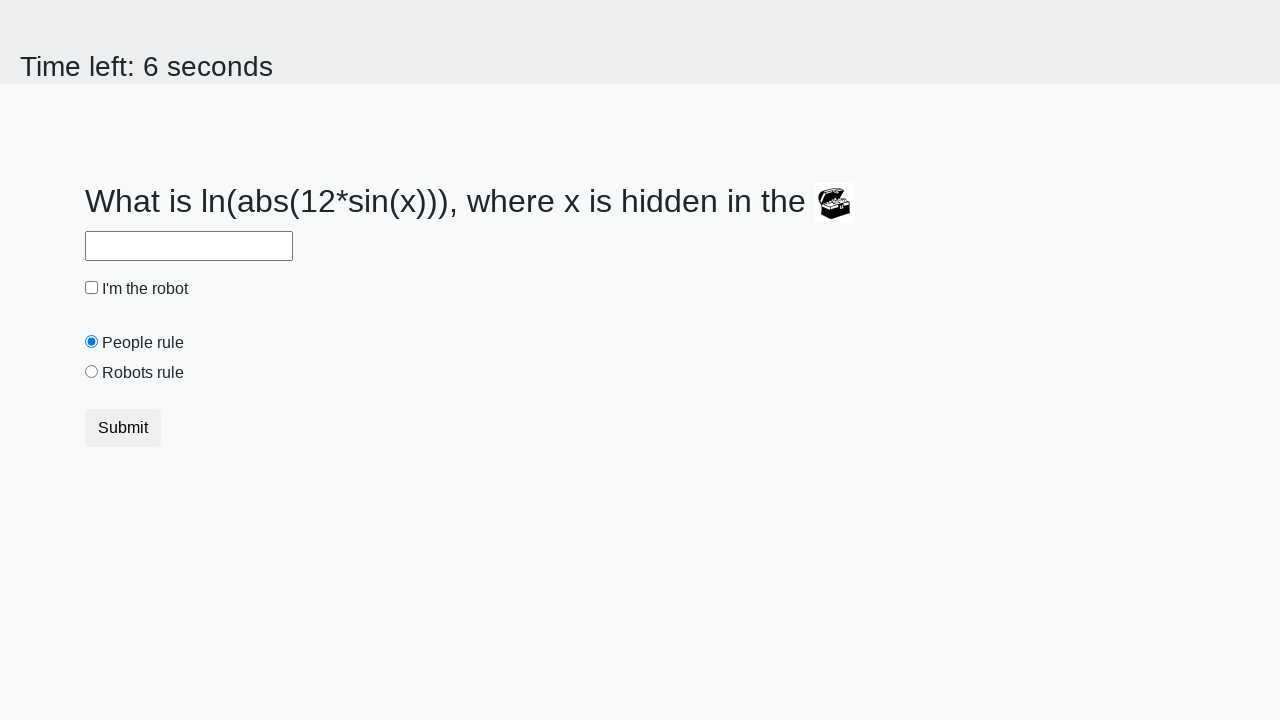

Calculated logarithm of absolute value of 12*sin(405): 1.1468147194238179
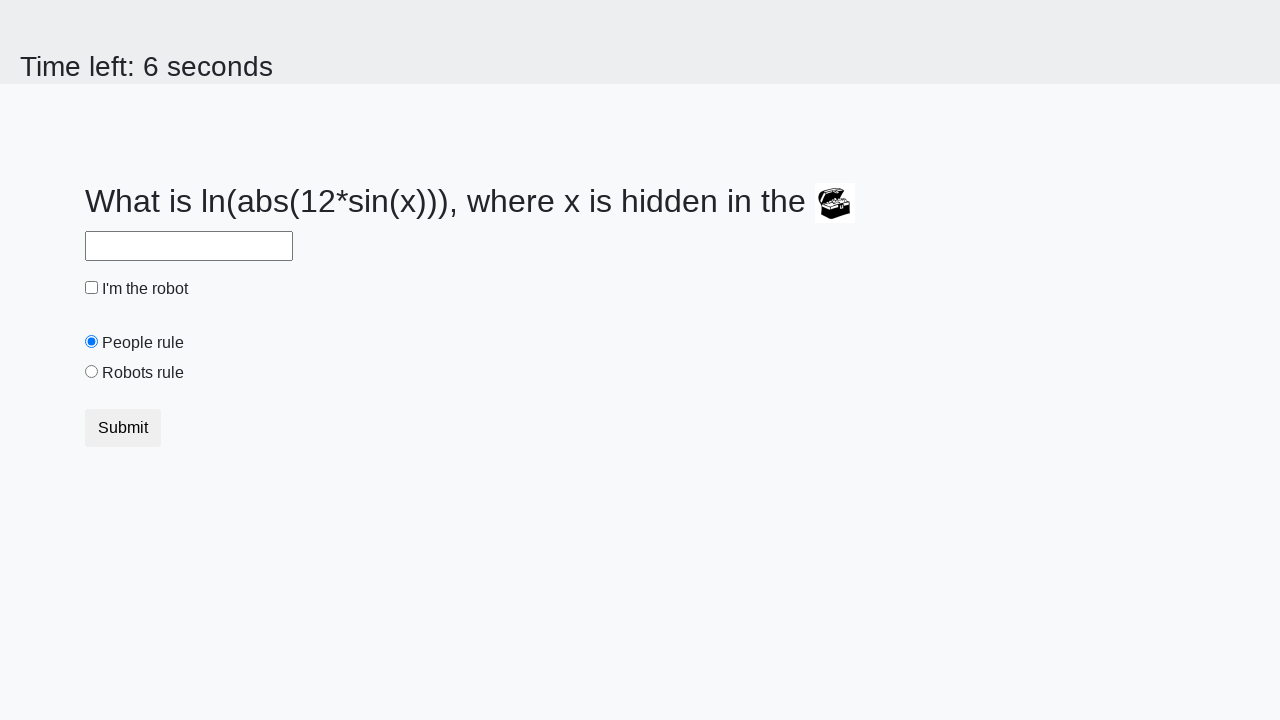

Filled answer field with calculated value: 1.1468147194238179 on #answer
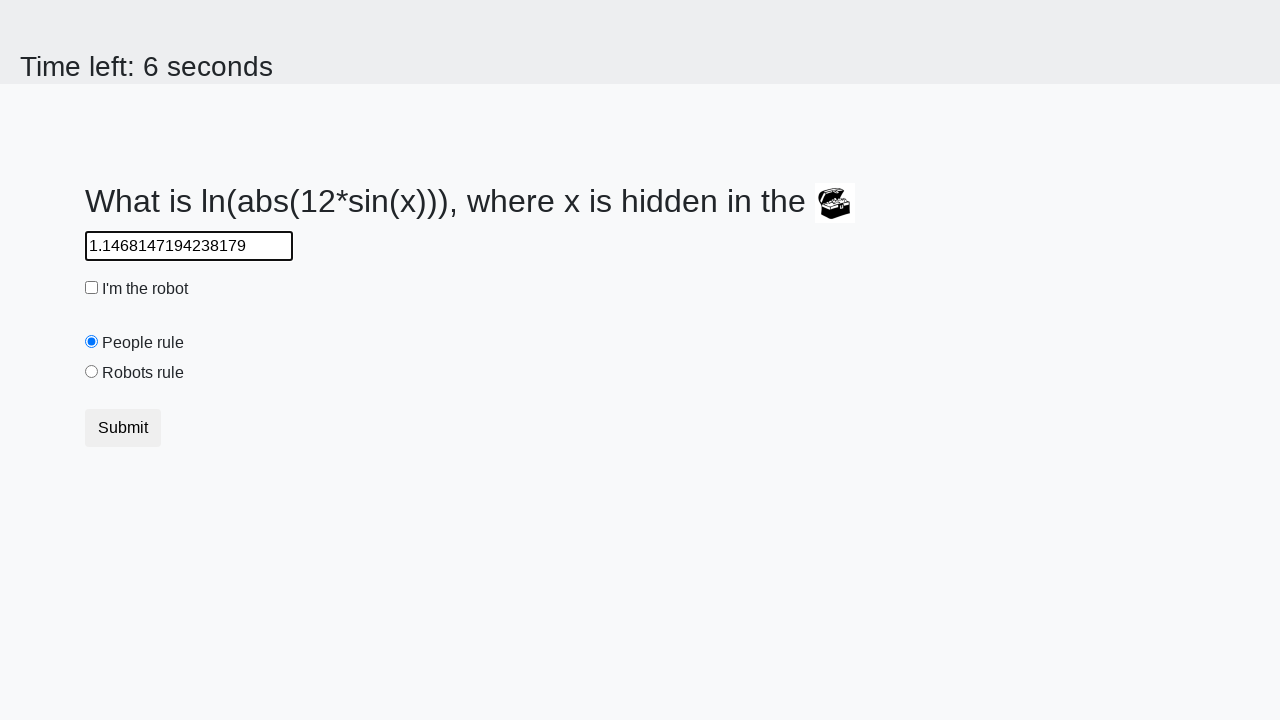

Checked the robot checkbox at (92, 288) on #robotCheckbox
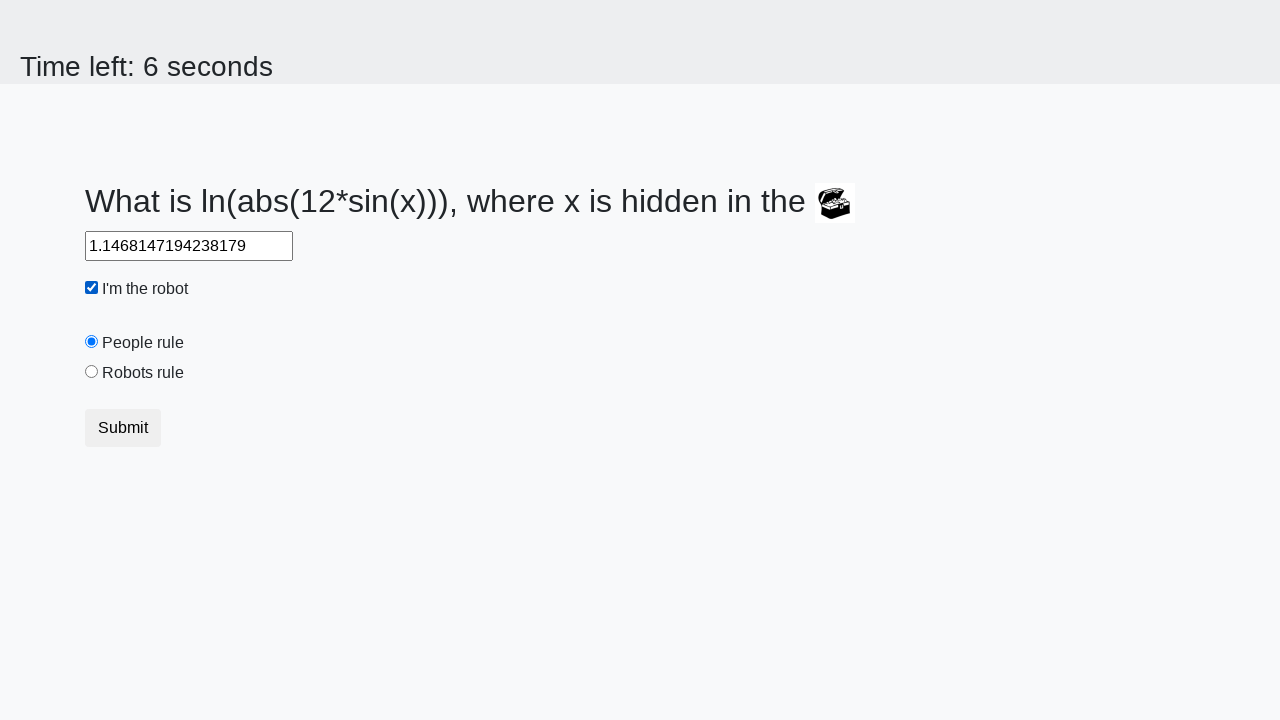

Selected the robots rule radio button at (92, 372) on #robotsRule
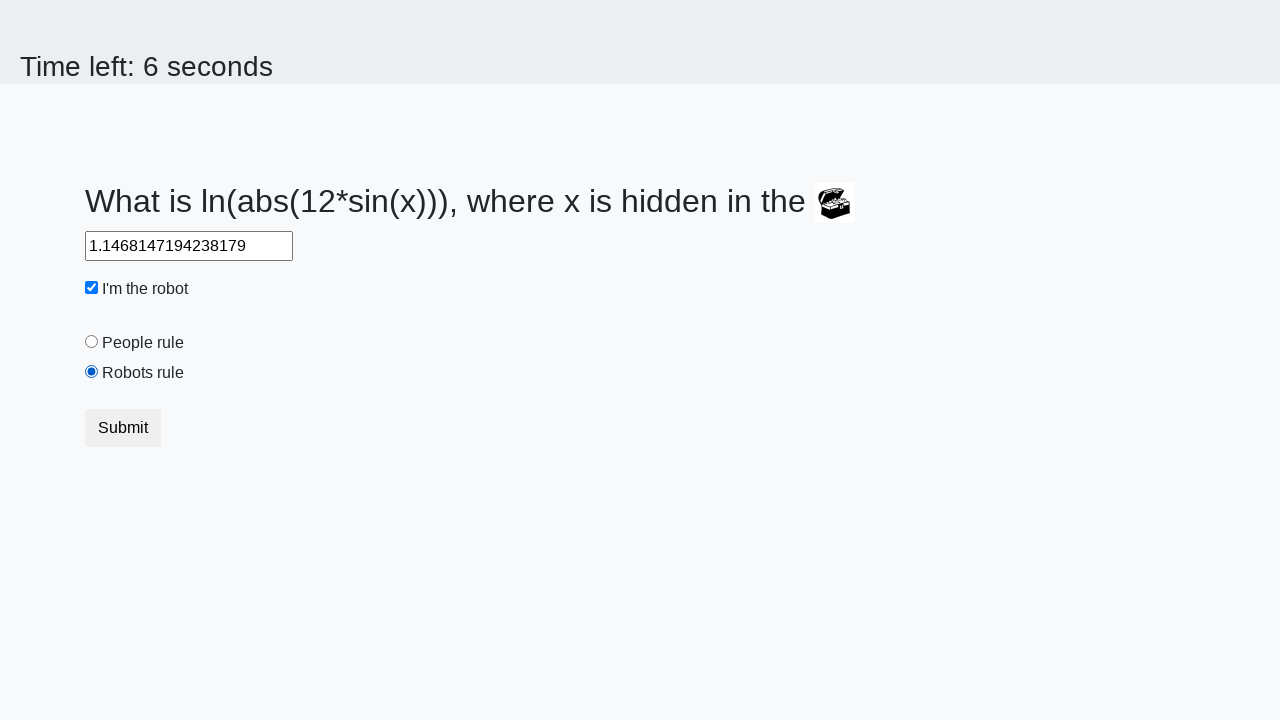

Clicked submit button to complete the form at (123, 428) on button[type='submit']
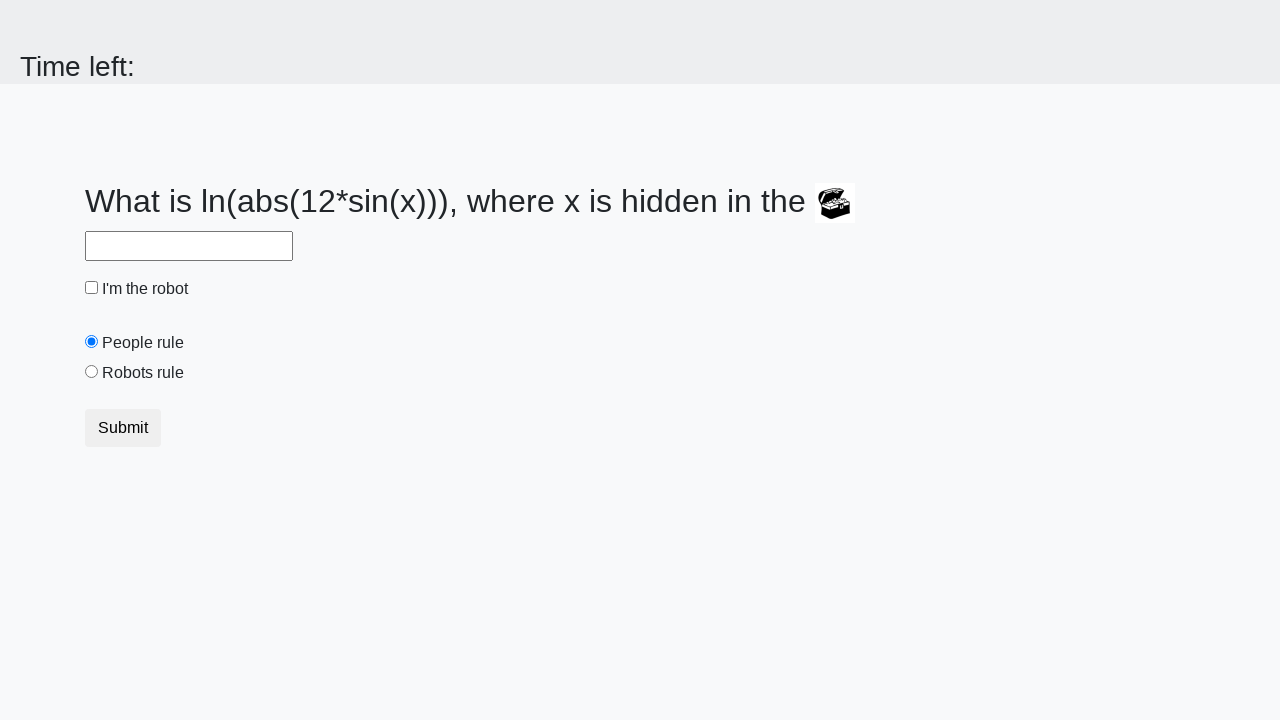

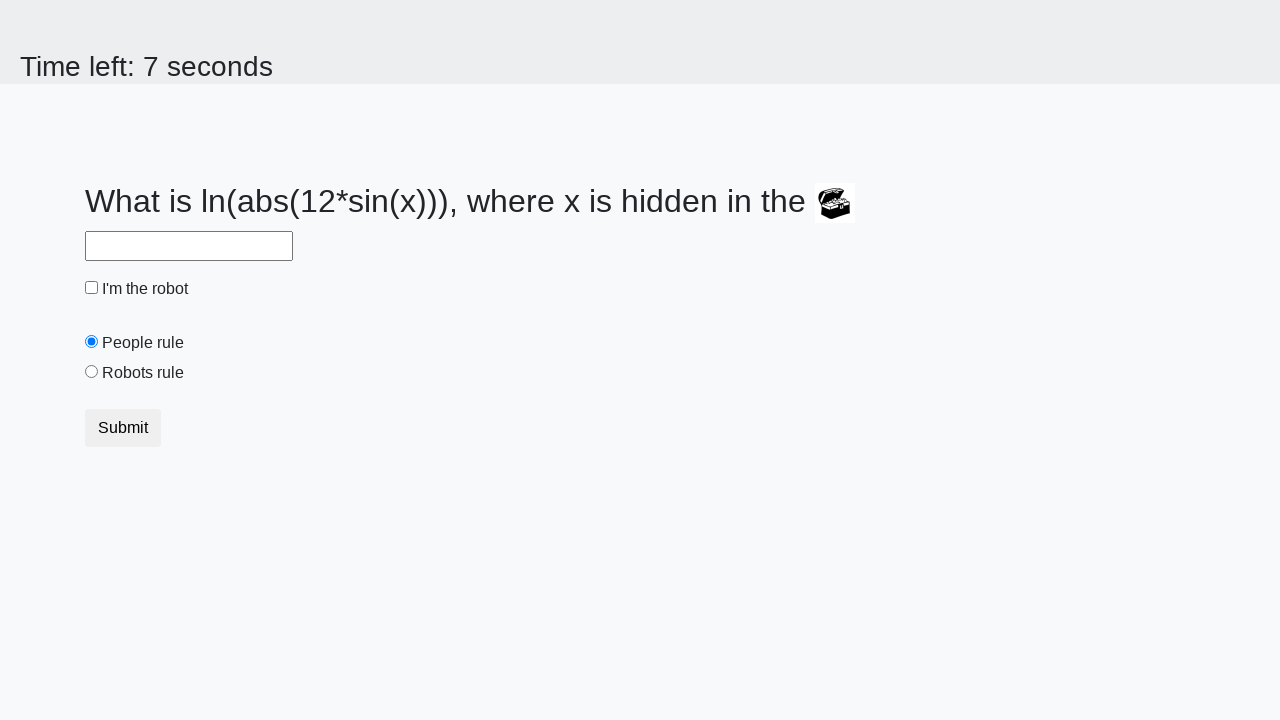